Tests dropdown selection functionality on a practice page by selecting currency options using three different methods: by visible text (AED), by index (3rd option), and by value (INR).

Starting URL: https://rahulshettyacademy.com/dropdownsPractise/

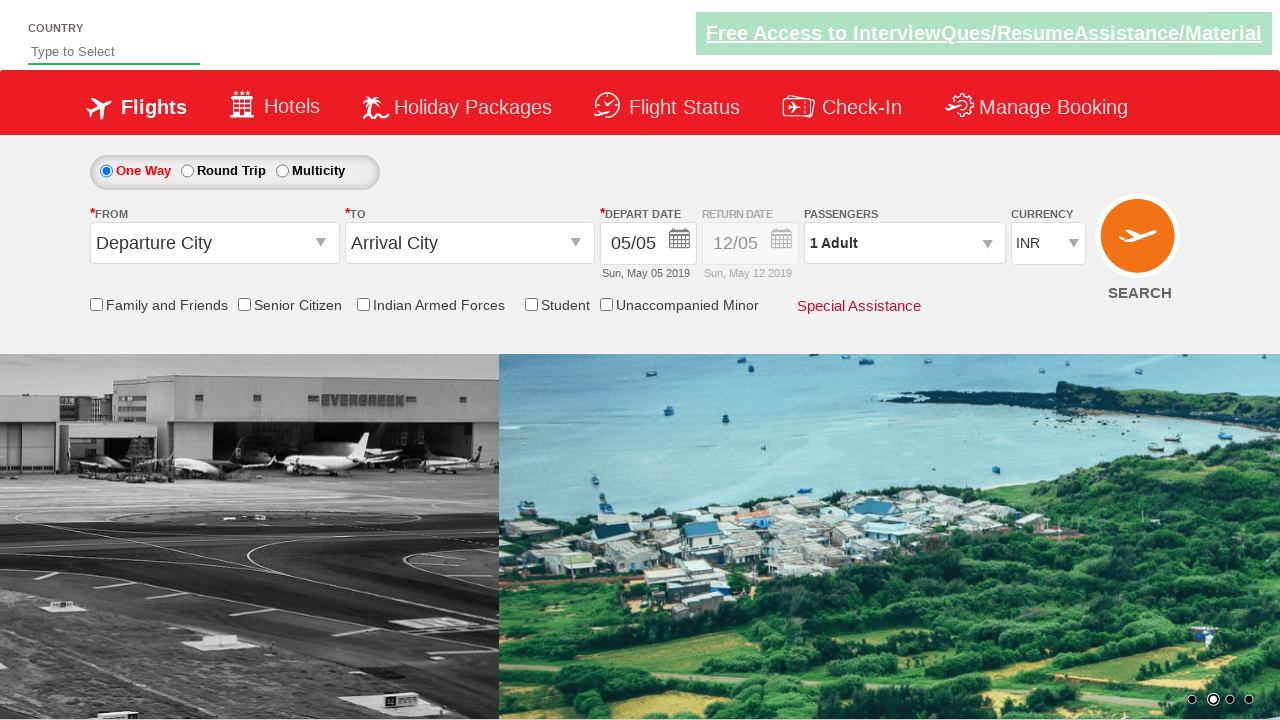

Selected AED currency option by visible text on #ctl00_mainContent_DropDownListCurrency
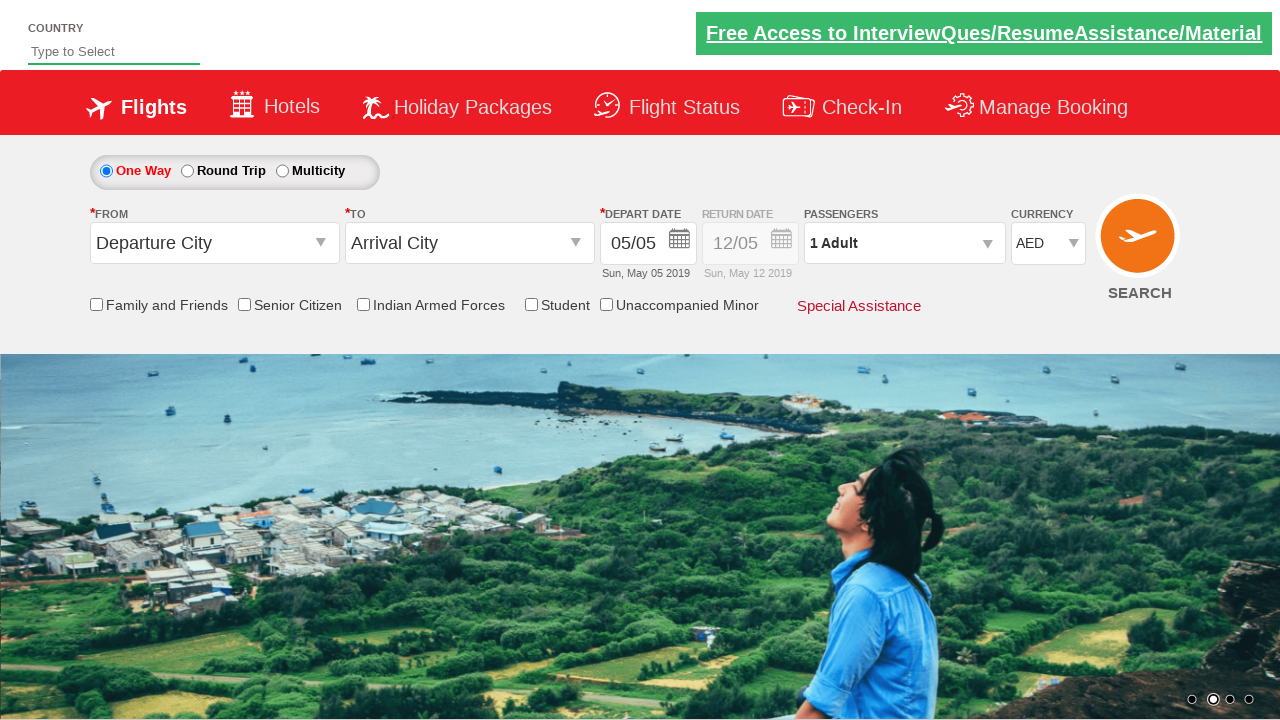

Waited 1000ms between dropdown selections
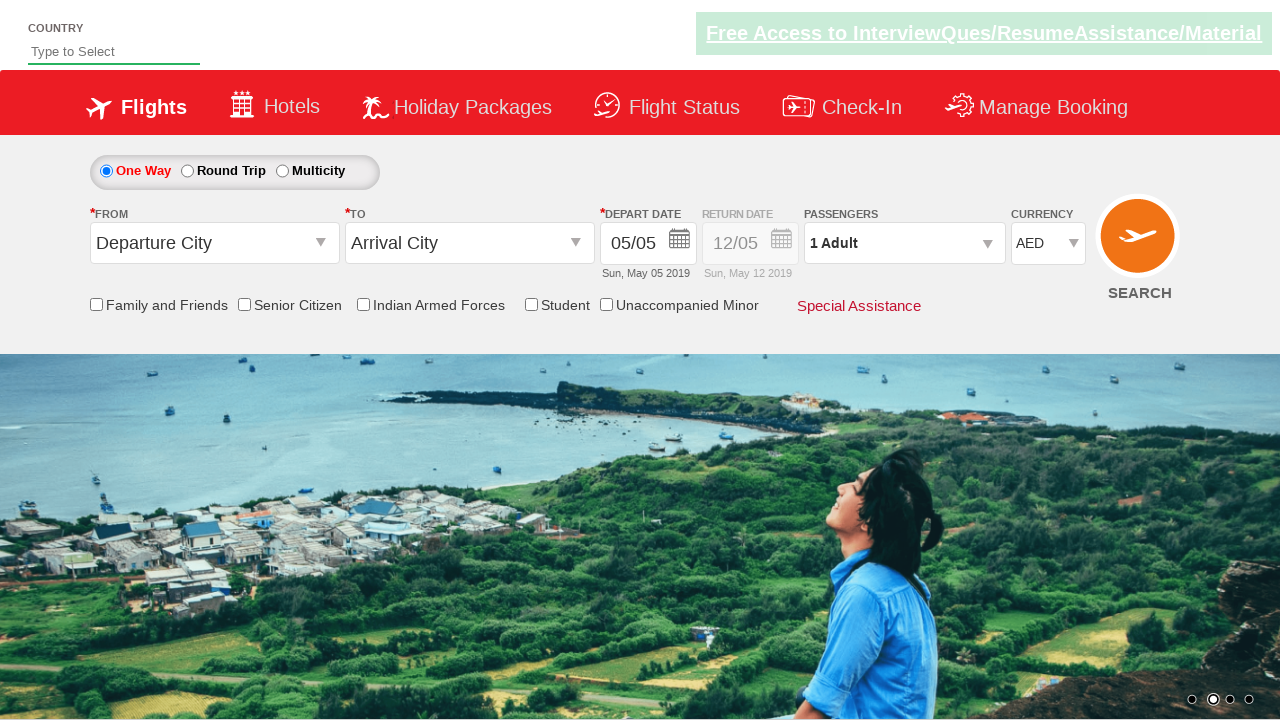

Selected 3rd dropdown option (index 3) by index on #ctl00_mainContent_DropDownListCurrency
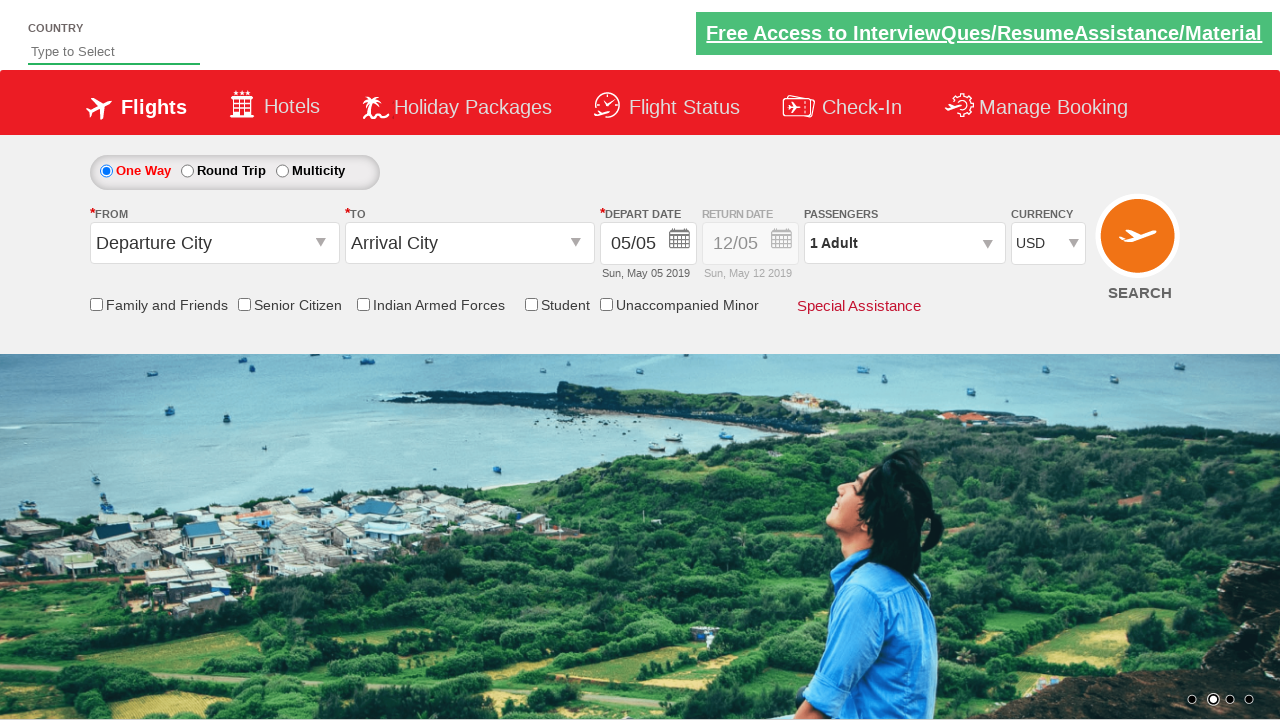

Waited 1000ms between dropdown selections
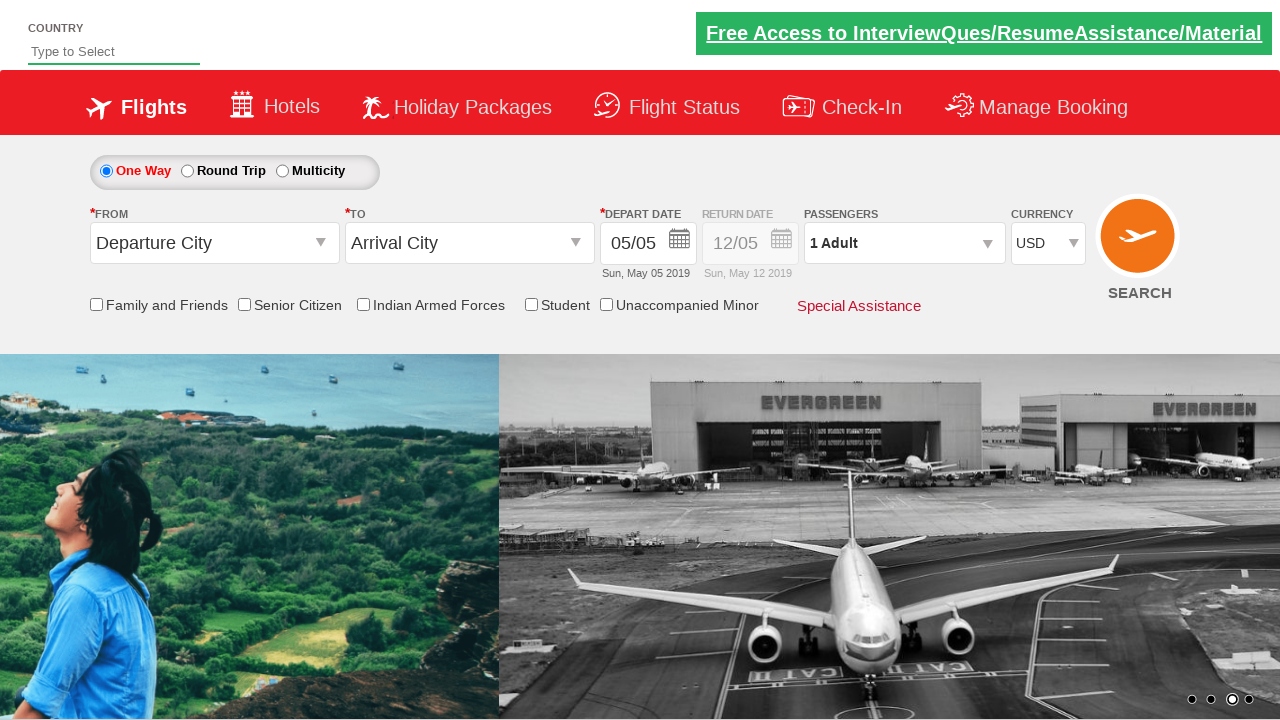

Selected INR currency option by value on #ctl00_mainContent_DropDownListCurrency
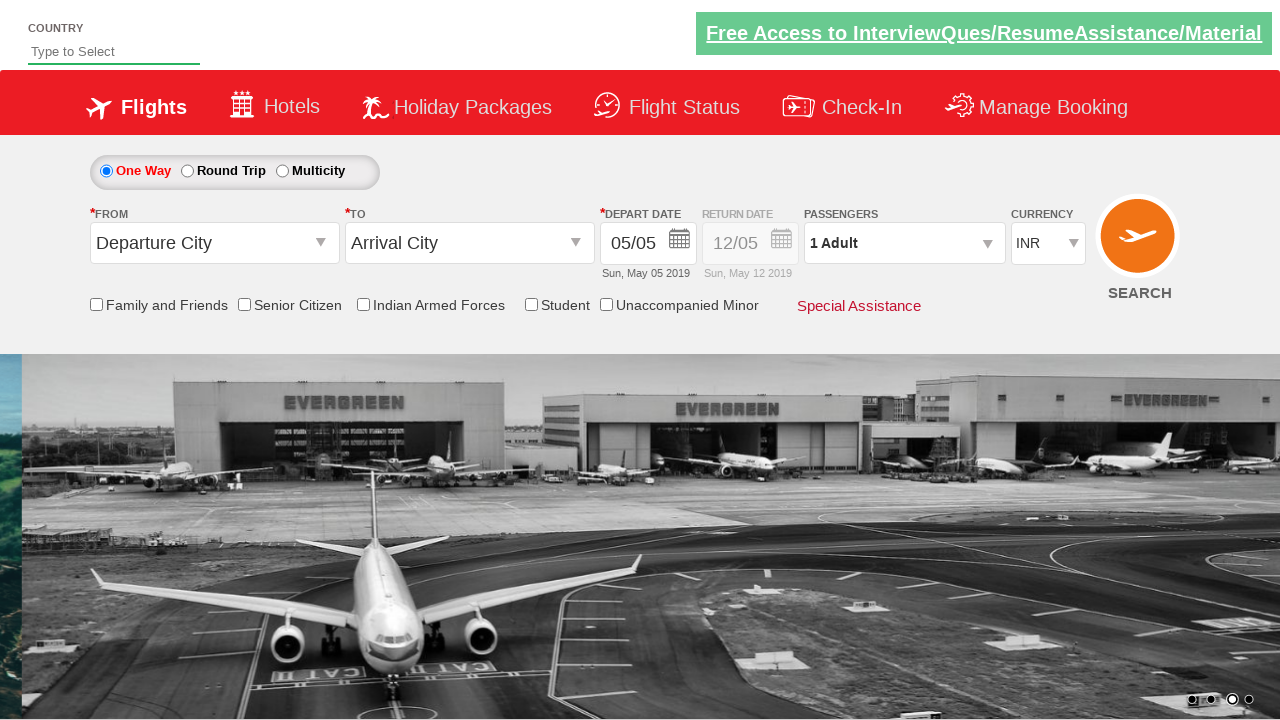

Waited 1000ms to observe final currency selection
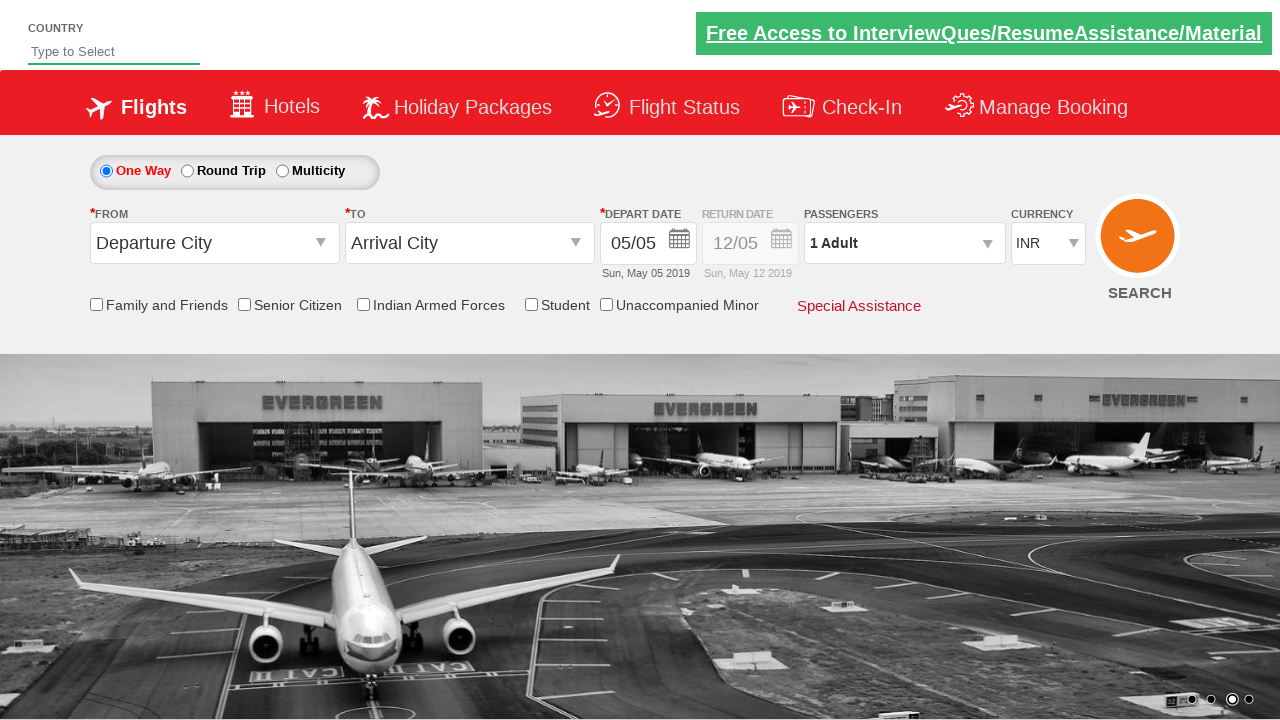

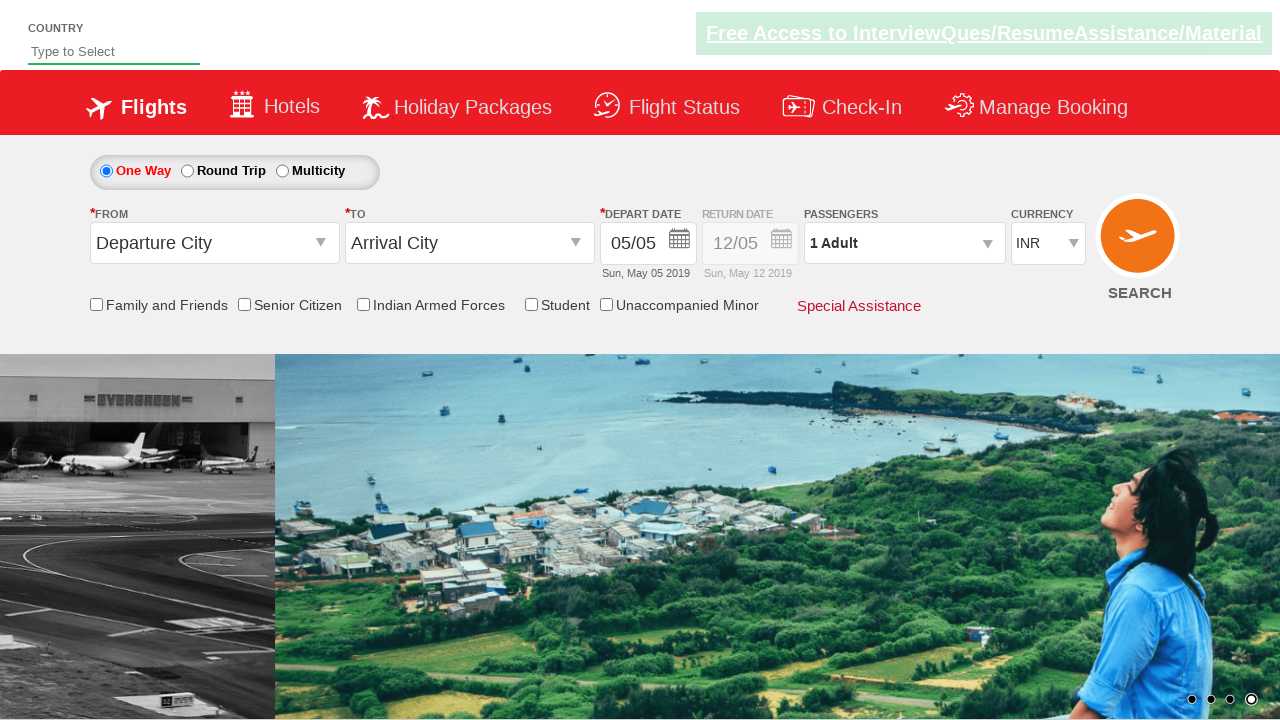